Tests scrolling functionality on a large page by scrolling down to the "CYDEO" link and then scrolling back up to the "Home" link using JavaScript scroll into view.

Starting URL: https://practice.cydeo.com/large

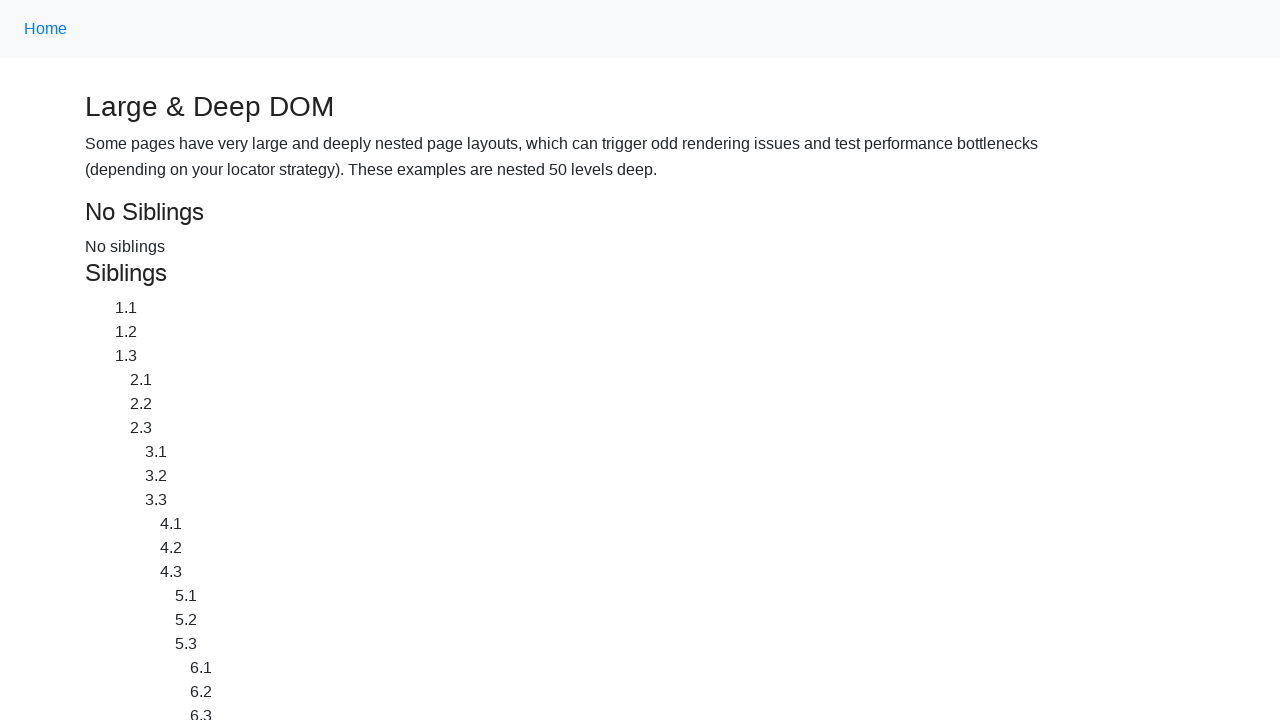

Located the CYDEO link at the bottom of the page
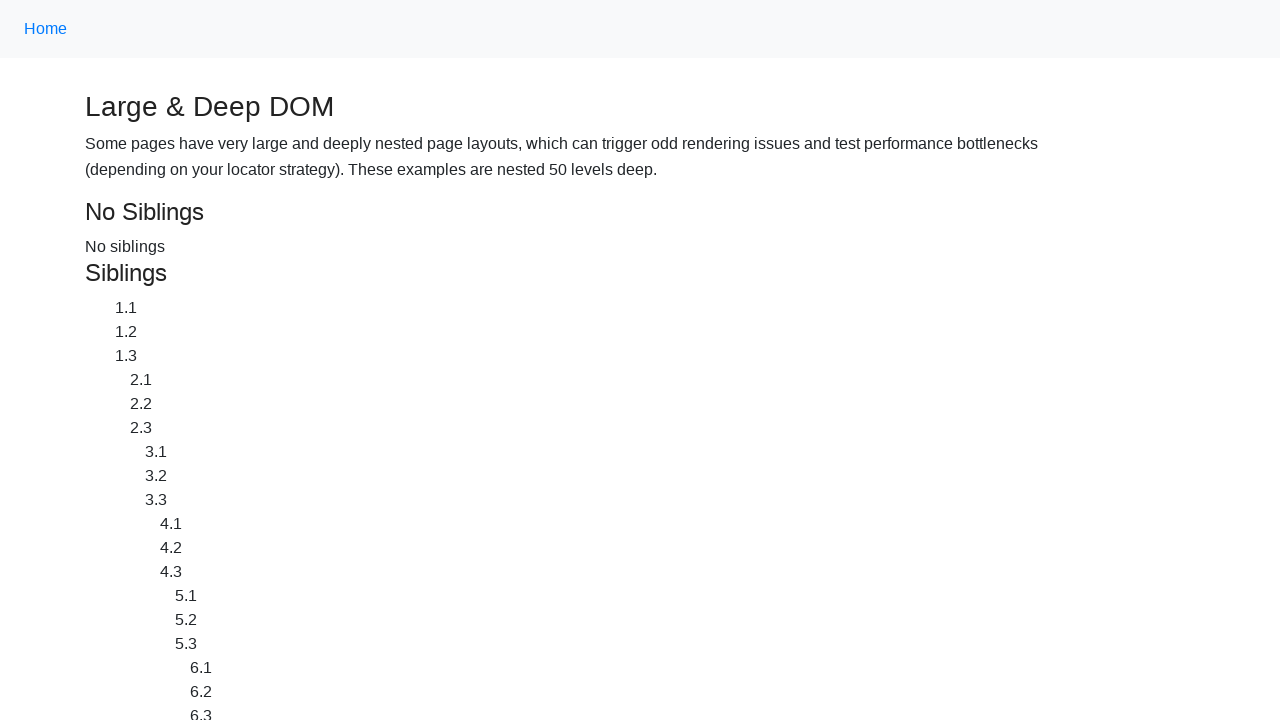

Located the Home link at the top of the page
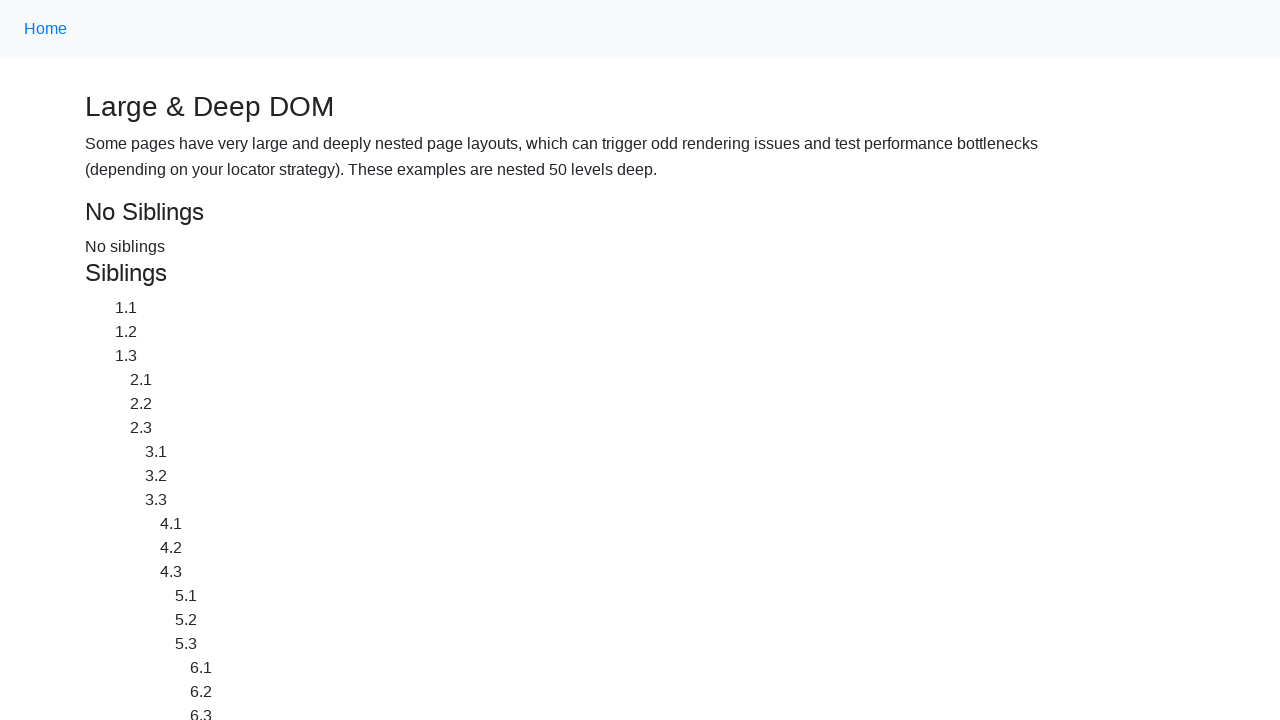

Scrolled down to the CYDEO link using scroll into view
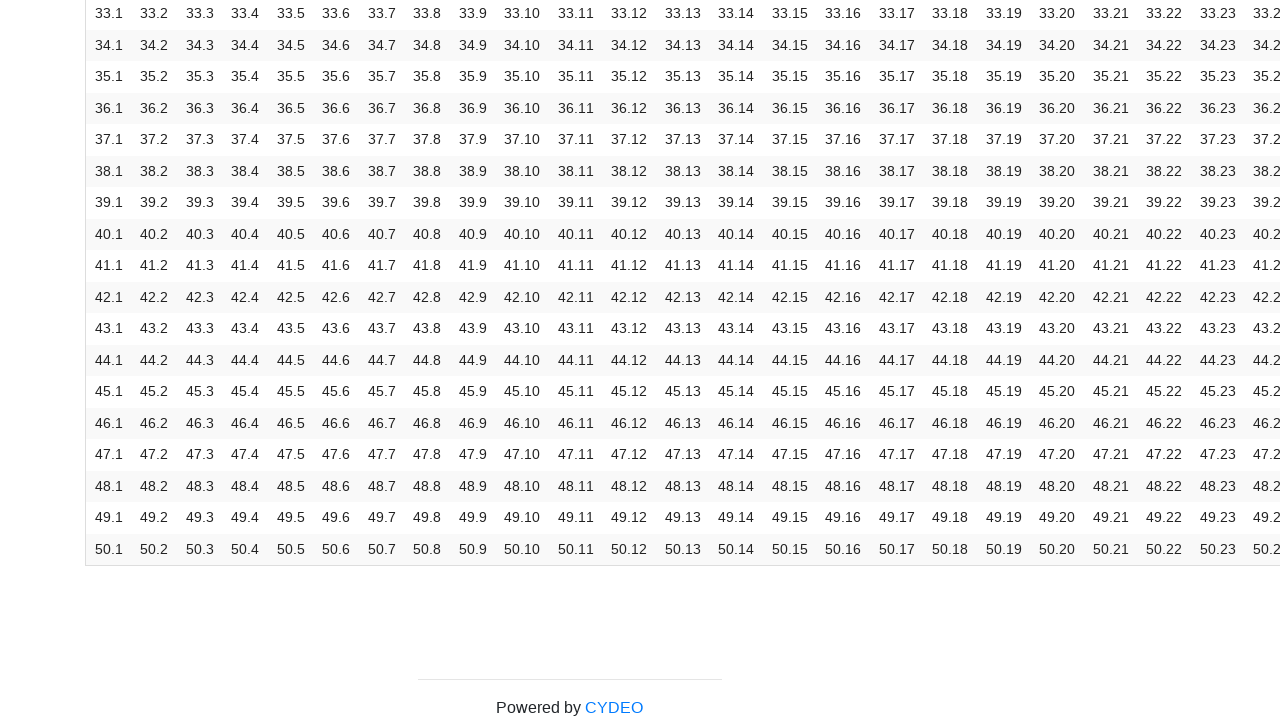

Waited 500ms to observe the scroll
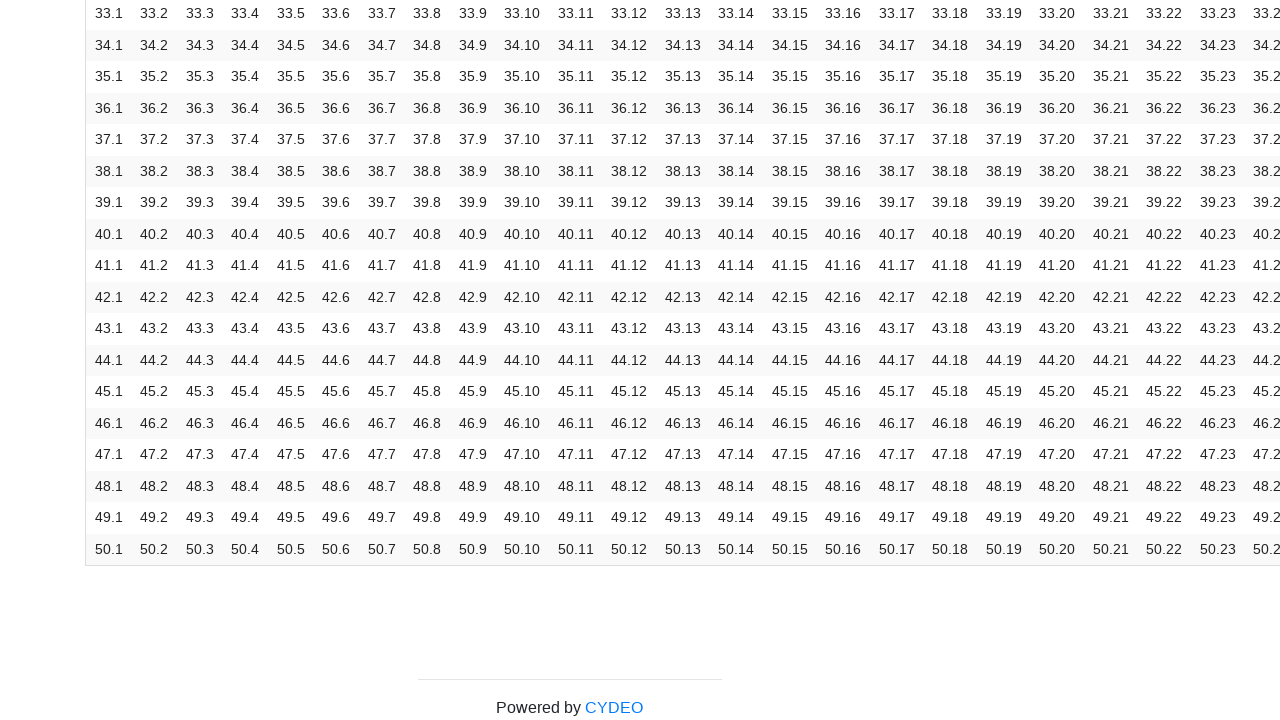

Scrolled back up to the Home link using scroll into view
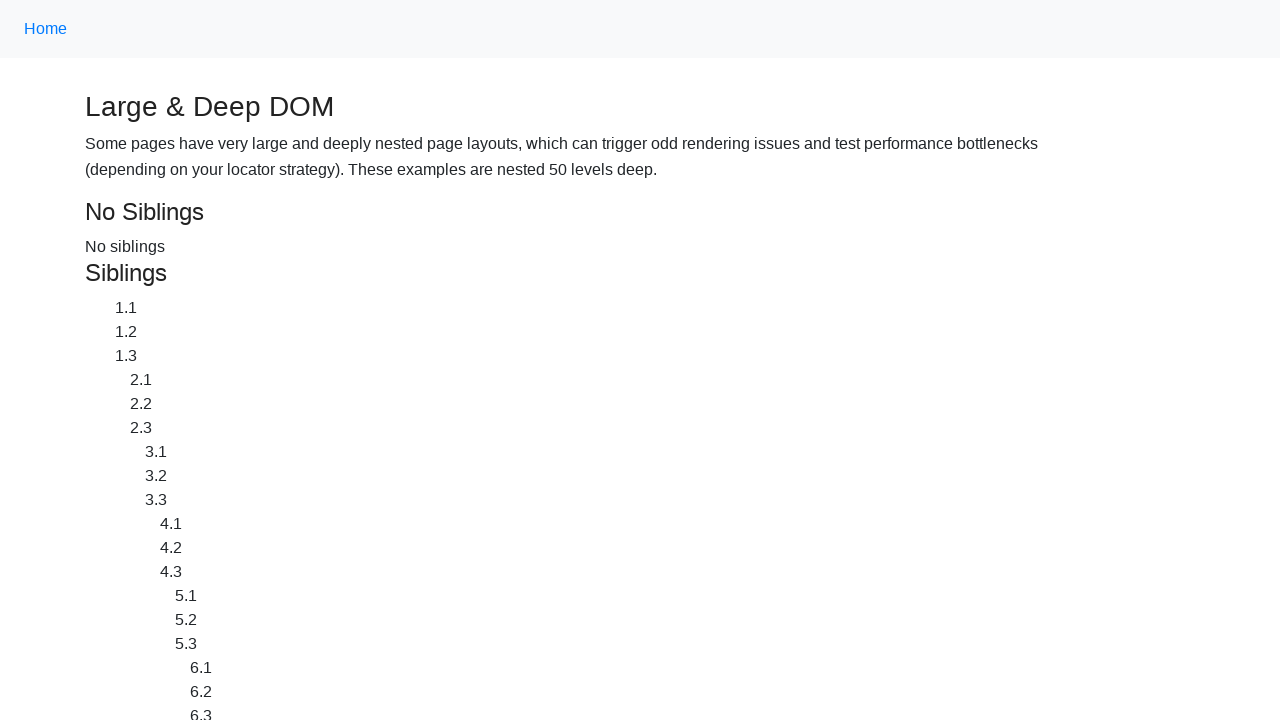

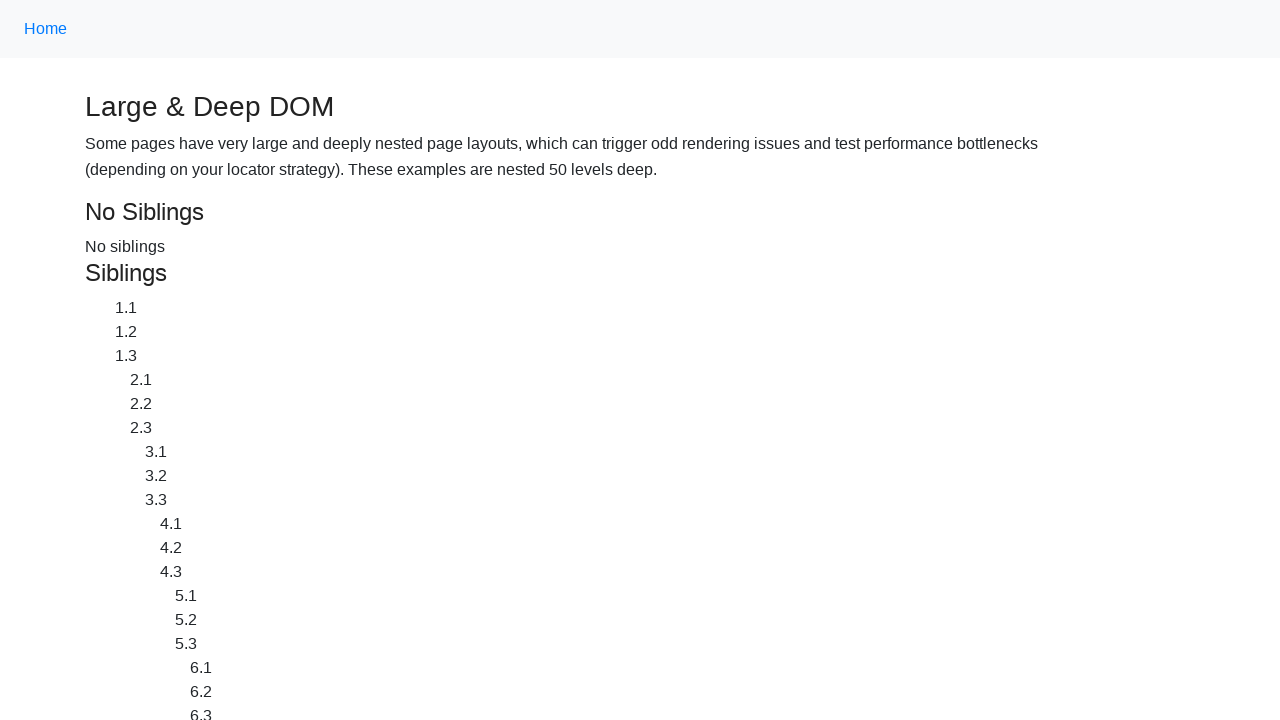